Navigates to Lenskart's homepage to verify the site loads

Starting URL: https://www.lenskart.com/

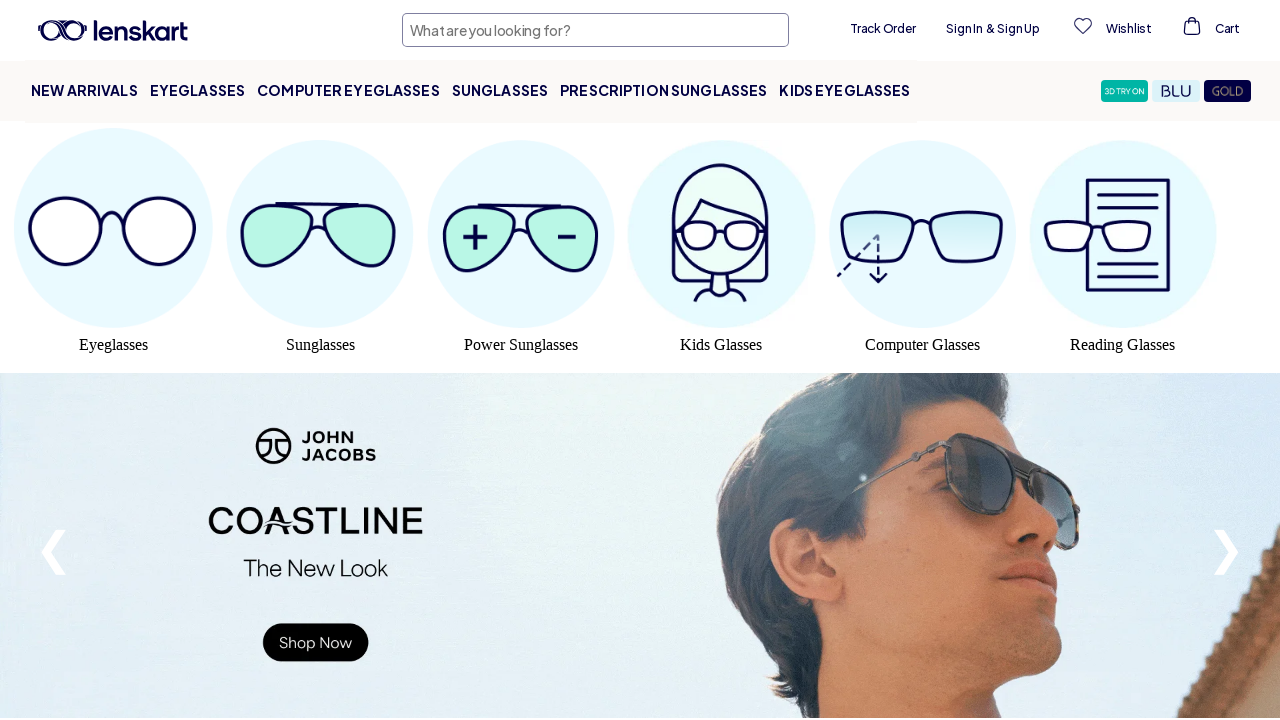

Navigated to Lenskart homepage
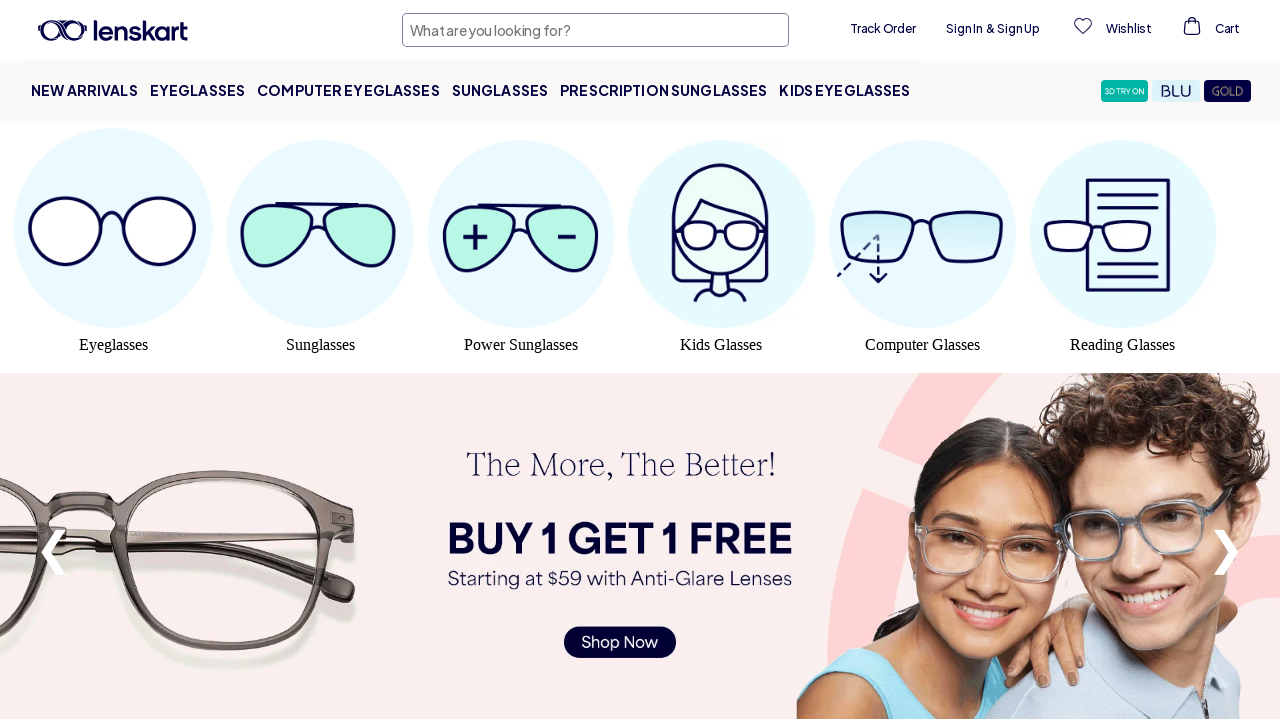

Lenskart homepage loaded successfully
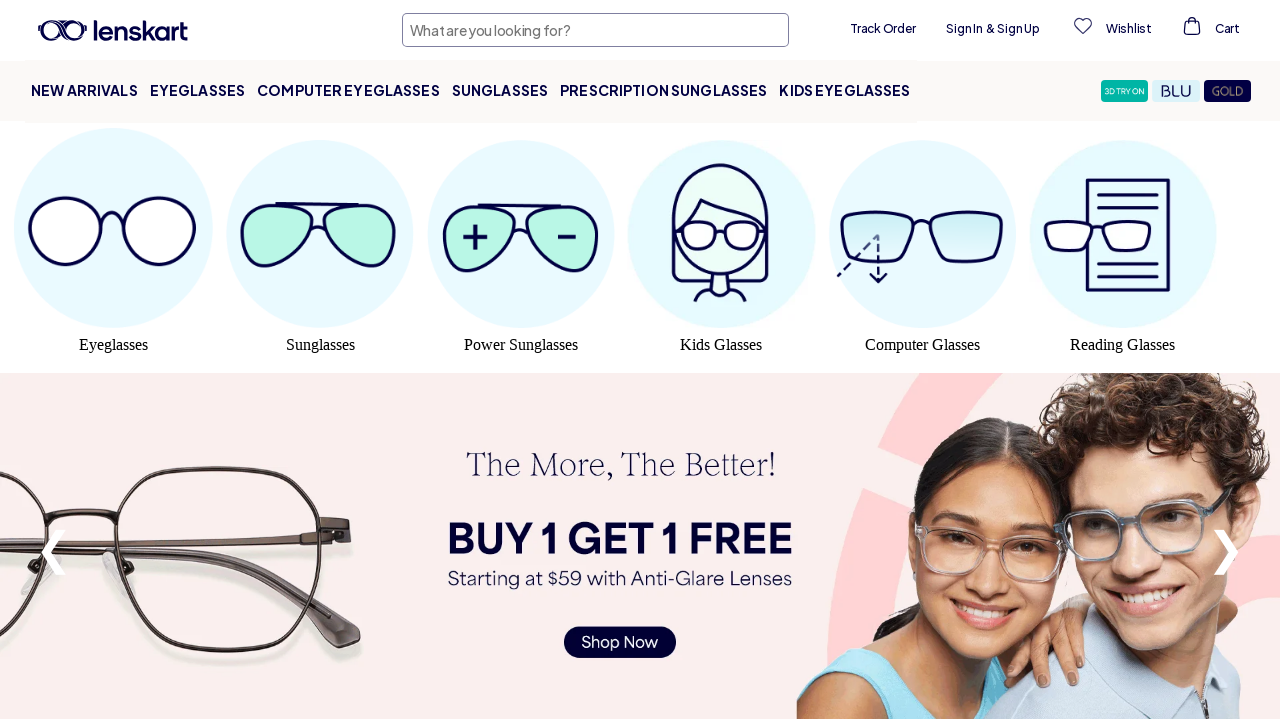

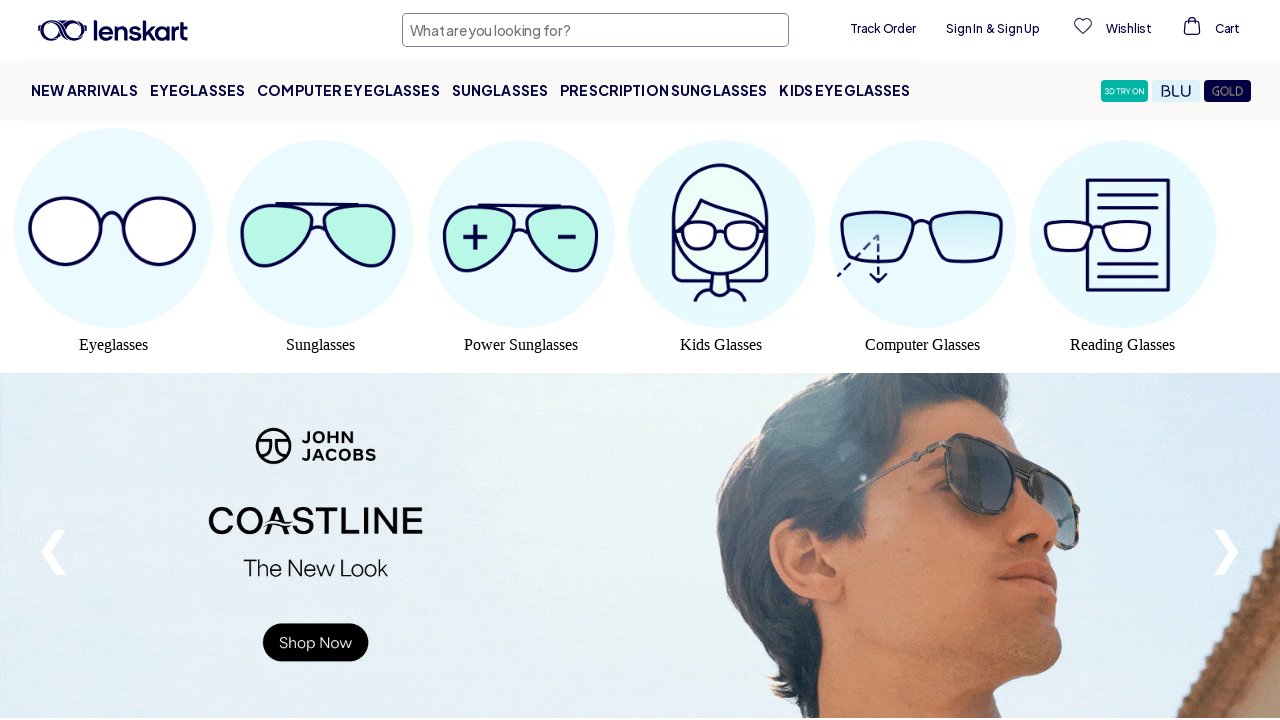